Navigates to Rozetka (Ukrainian e-commerce site) and scrolls down the page using JavaScript

Starting URL: https://rozetka.com.ua/ua/

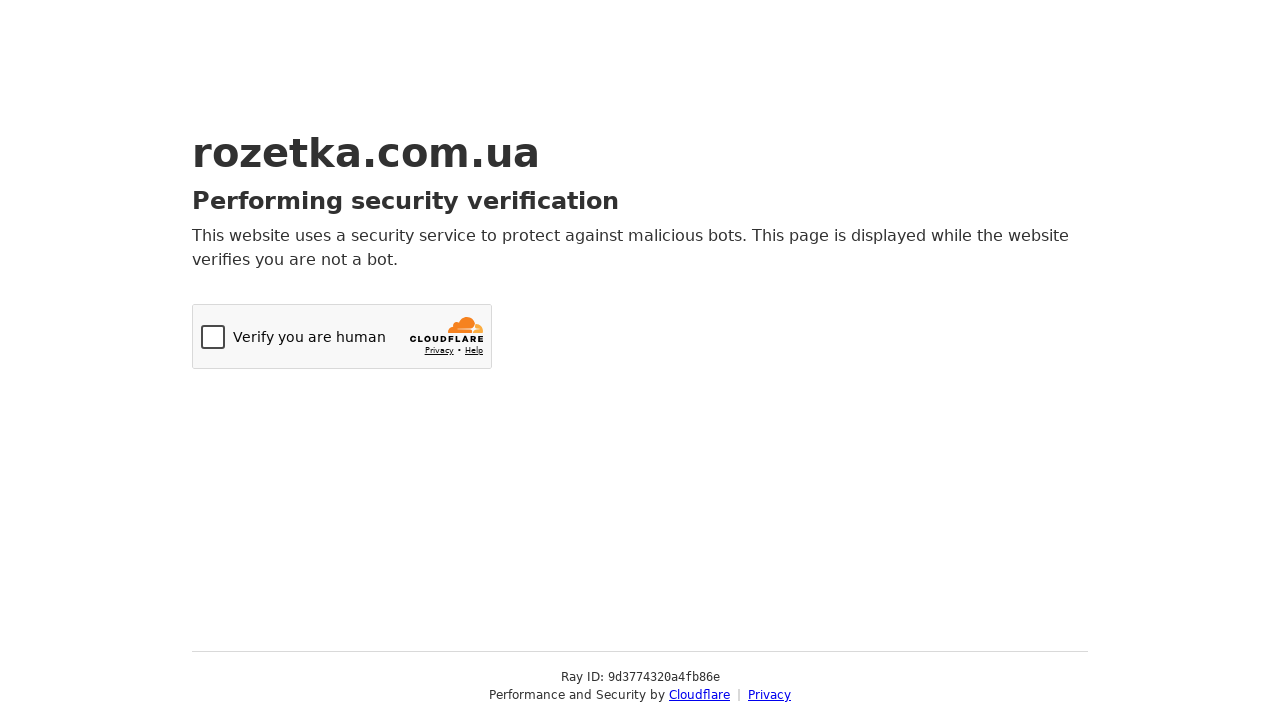

Navigated to Rozetka Ukrainian e-commerce site
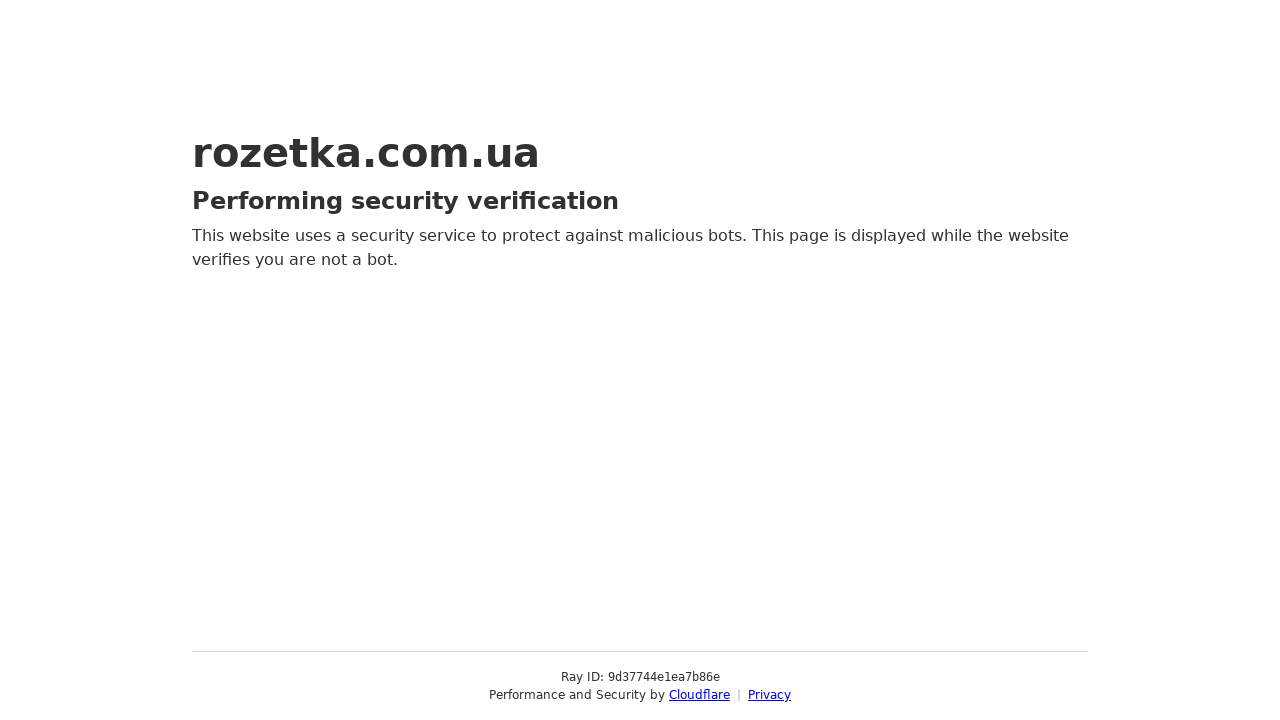

Scrolled down the page by 1000 pixels using JavaScript
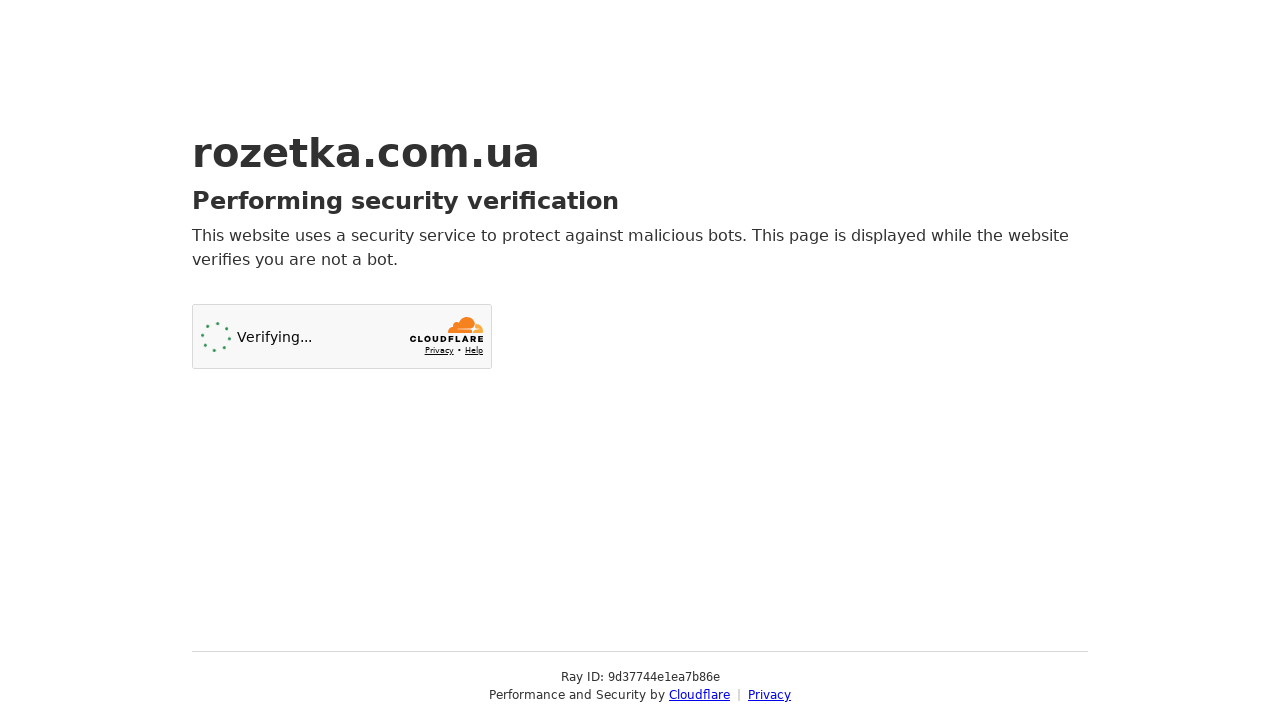

Waited 1000ms for content to load after scrolling
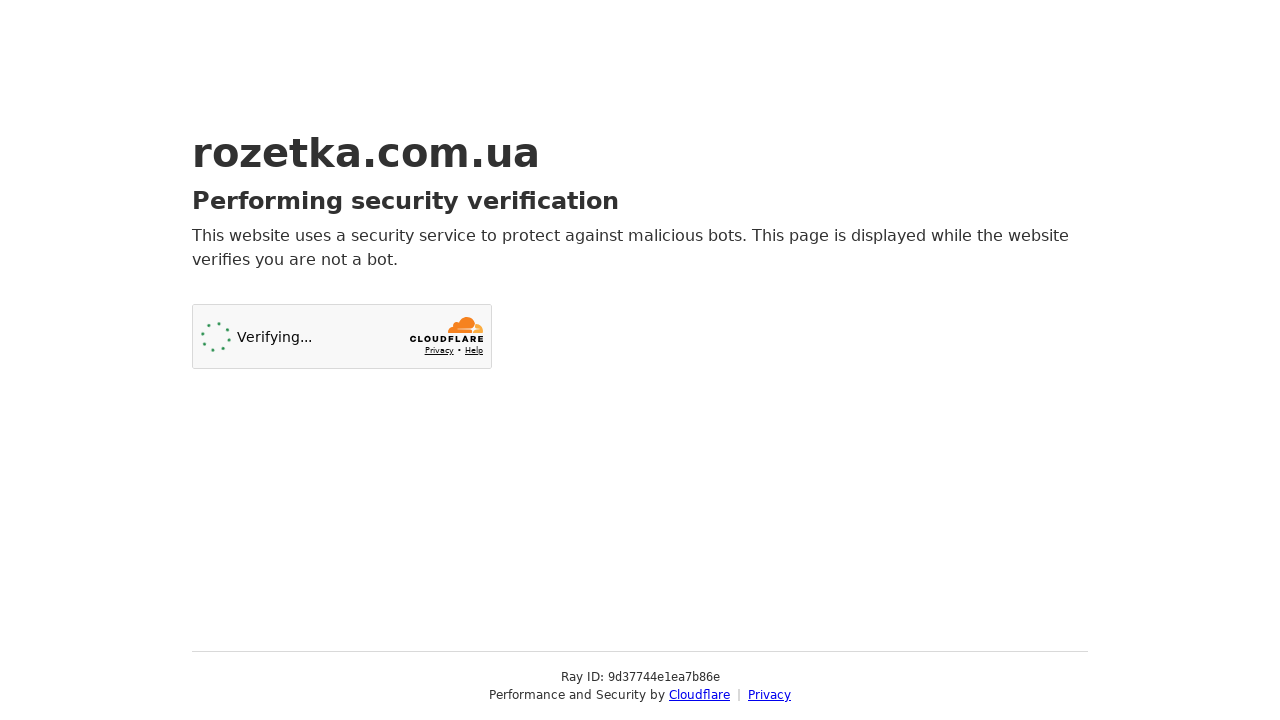

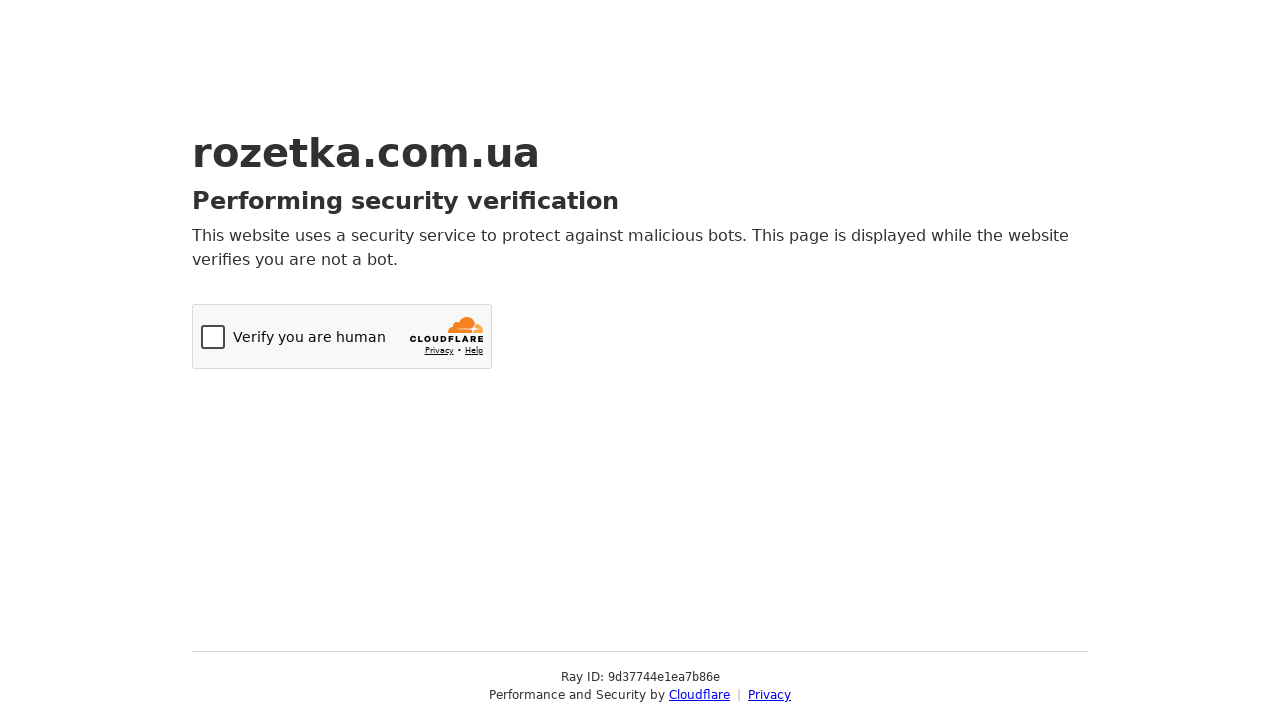